Tests dropdown selection functionality by selecting a state value and verifying that states ending with 'k' can be identified

Starting URL: https://www.mediacollege.com/internet/samples/html/state-list.html

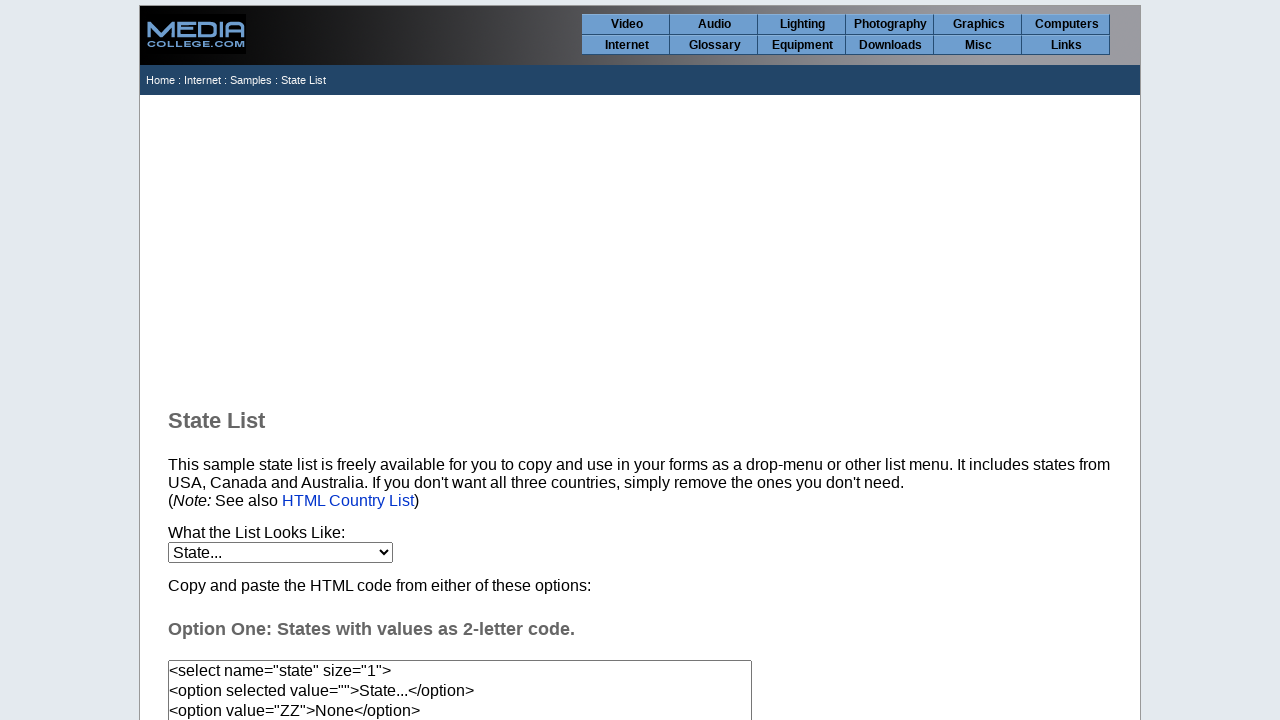

Located state dropdown element
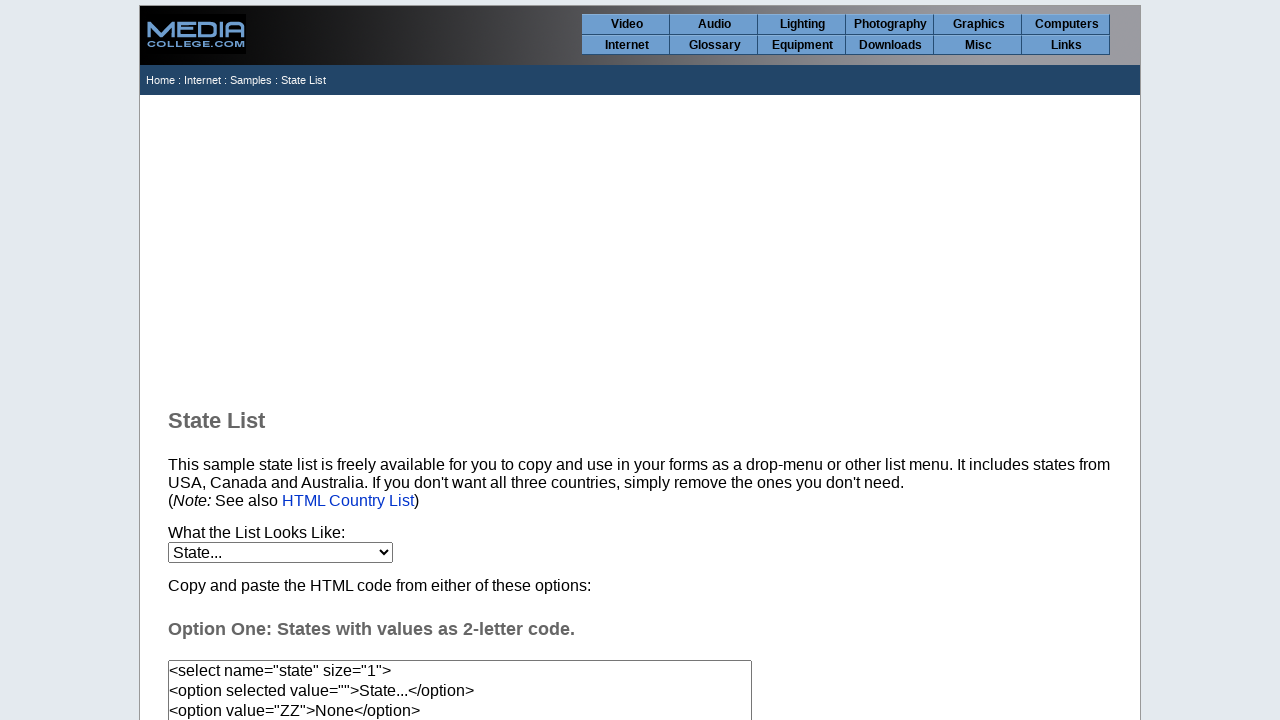

Selected 'None' option (value='ZZ') from state dropdown on select[name='state']
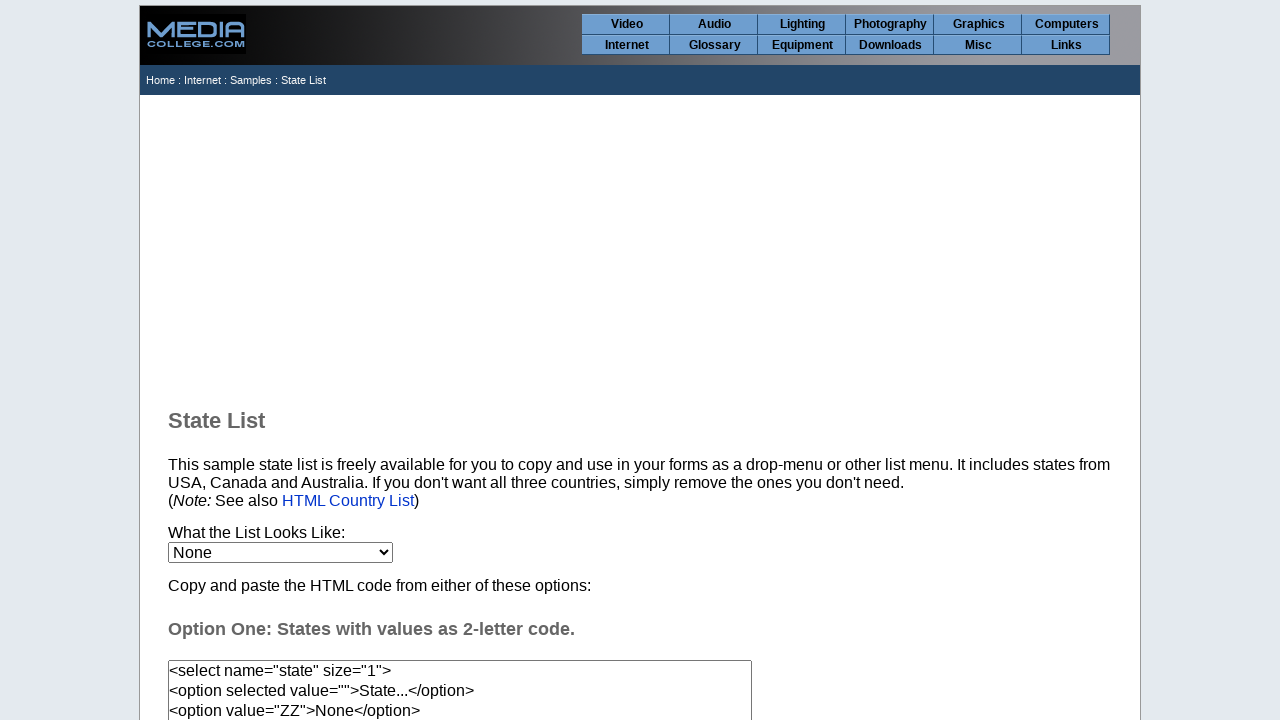

Retrieved selected option text
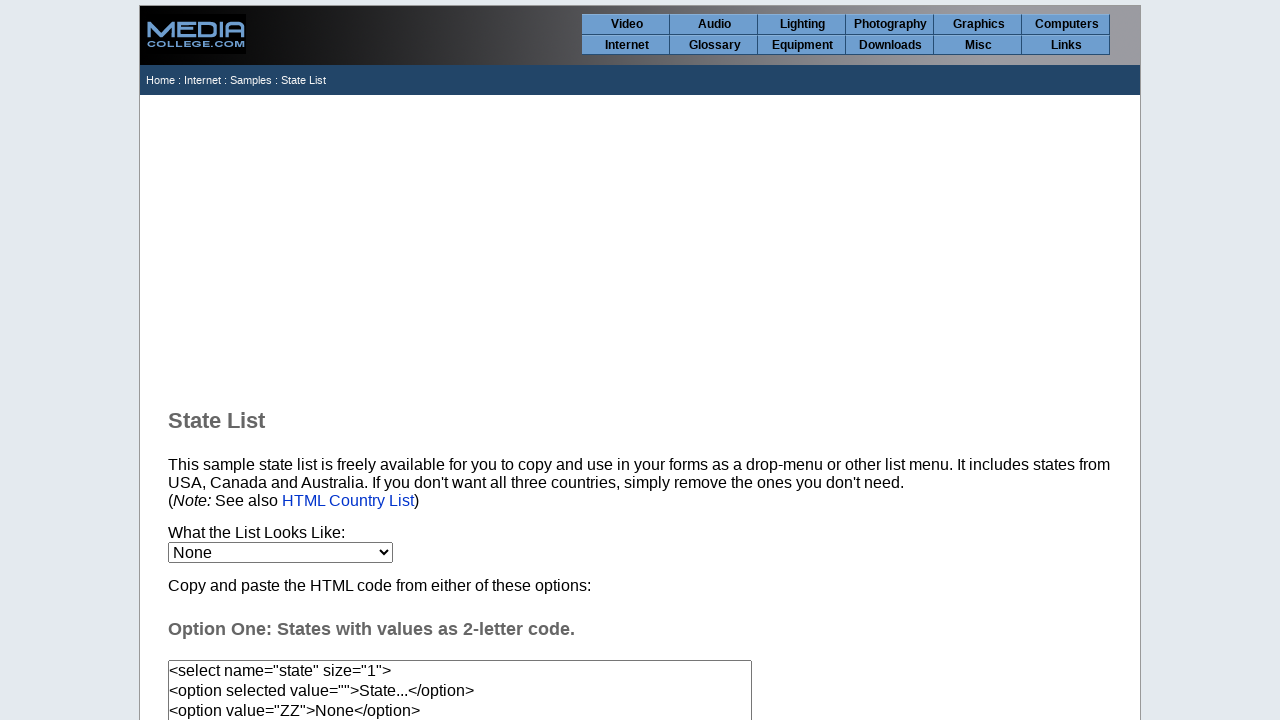

Verified selected option is 'None'
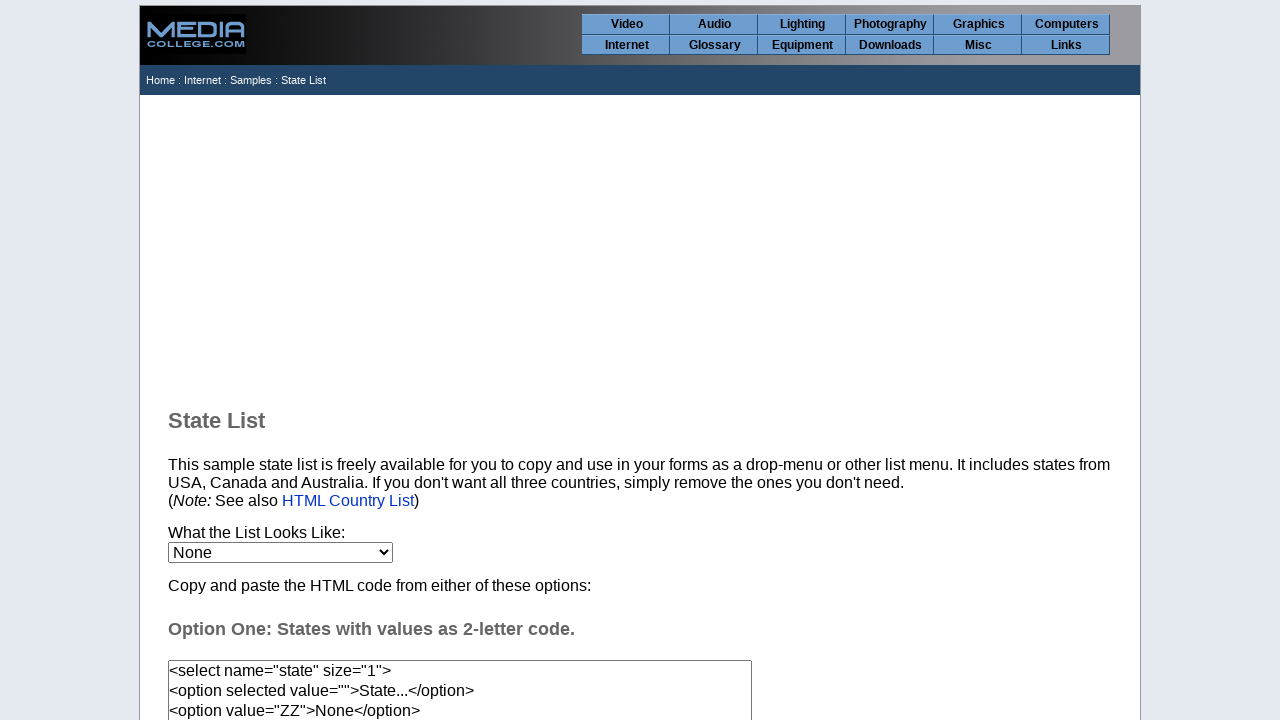

Retrieved all dropdown options
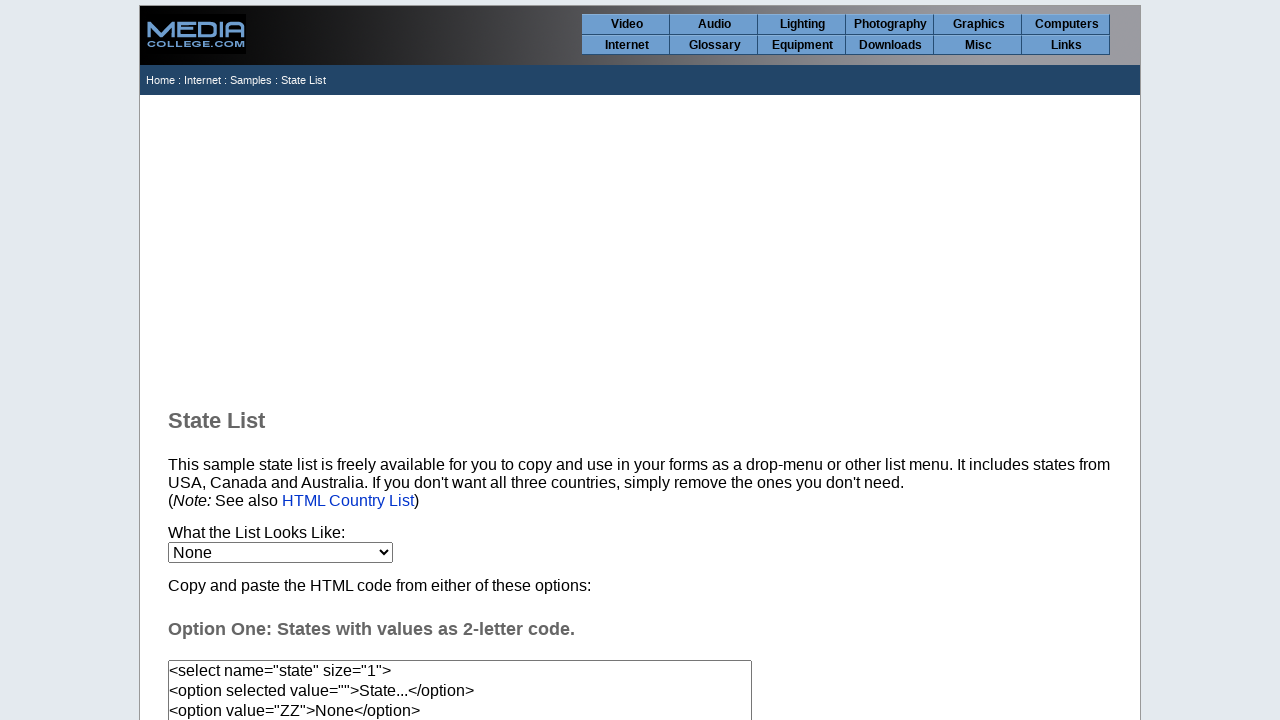

Filtered options to find states ending with 'k': ['New York', 'New Brunswick']
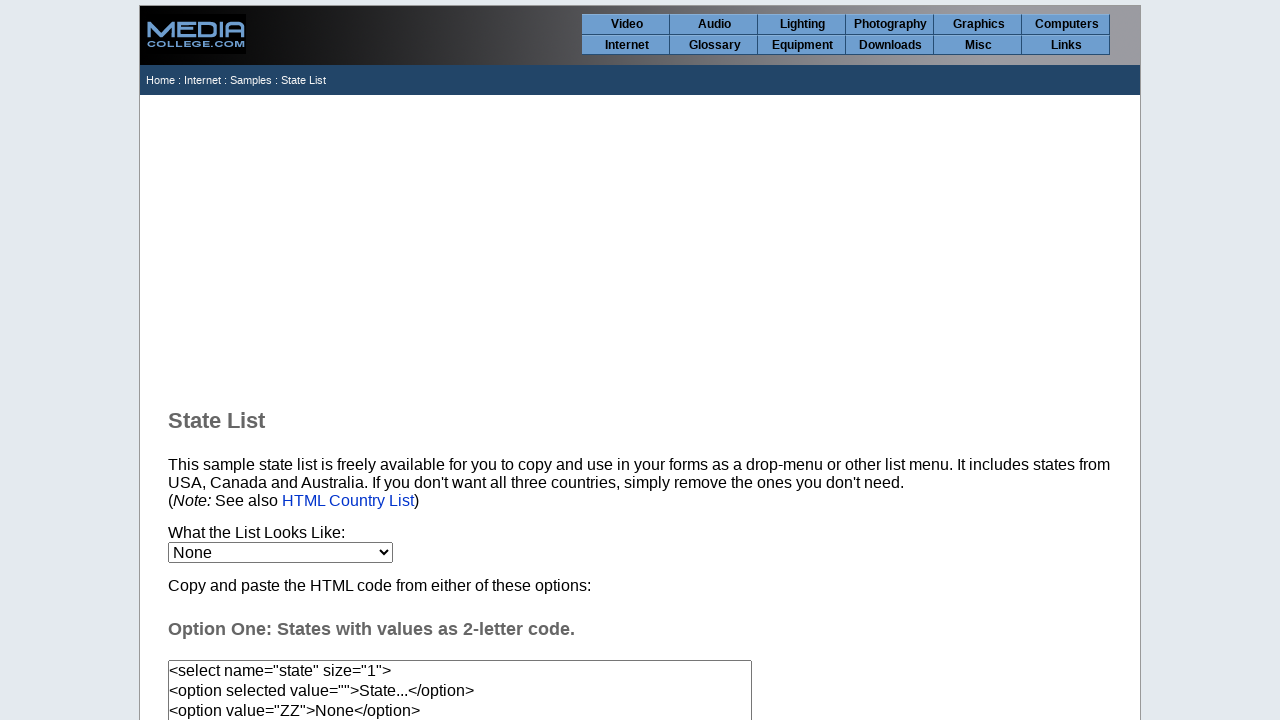

Verified exactly 2 states end with 'k' (New York and New Brunswick)
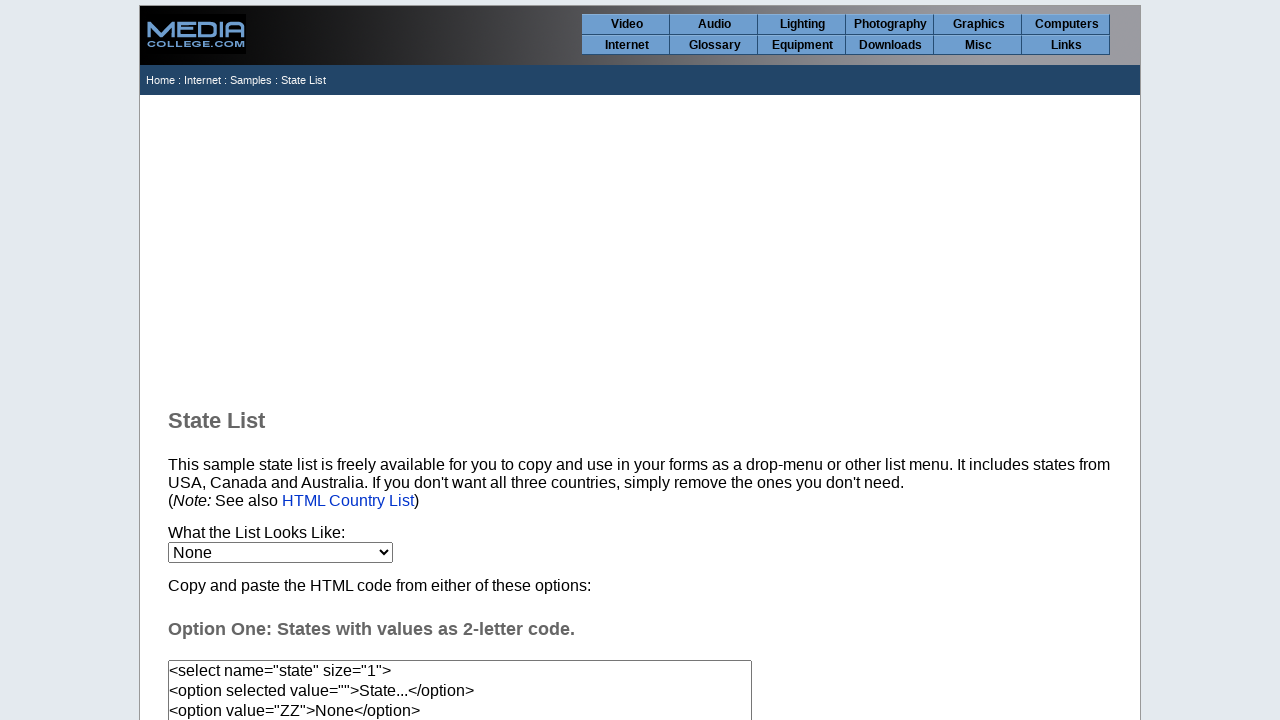

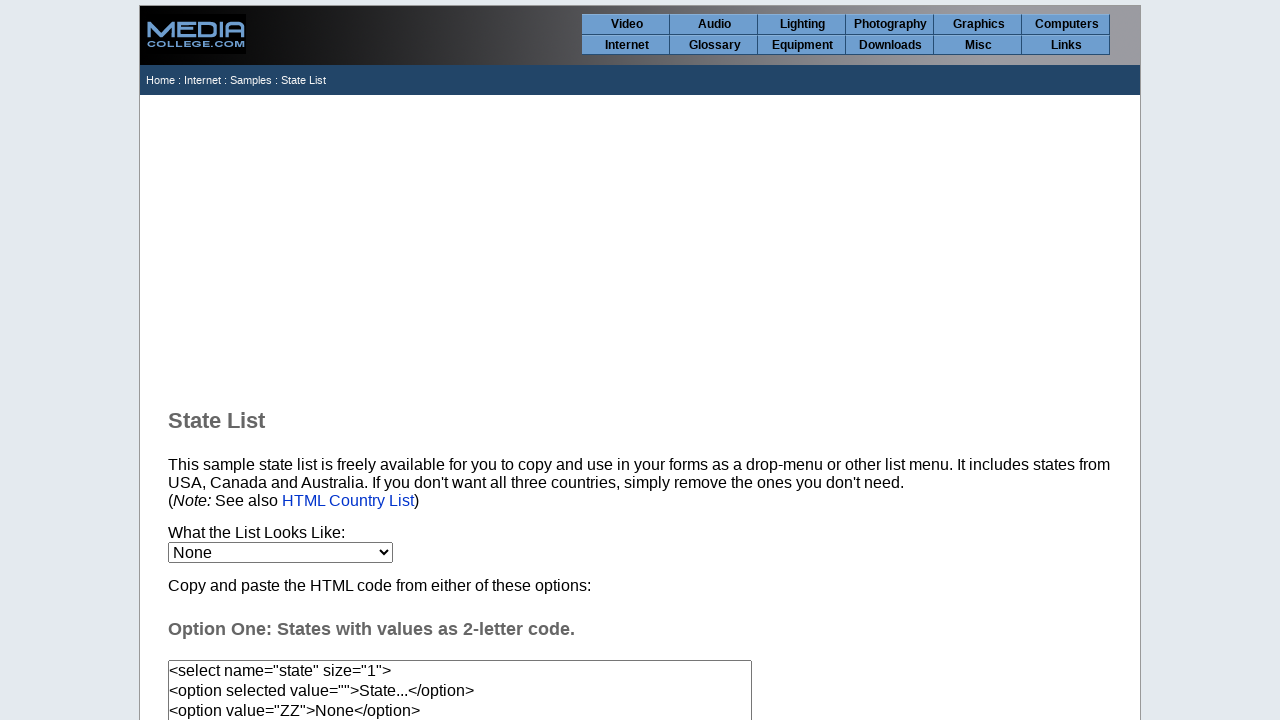